Tests keyboard interactions on a text comparison tool by entering text, selecting all with Ctrl+A, copying with Ctrl+C, tabbing to the next field, and pasting with Ctrl+V

Starting URL: https://text-compare.com

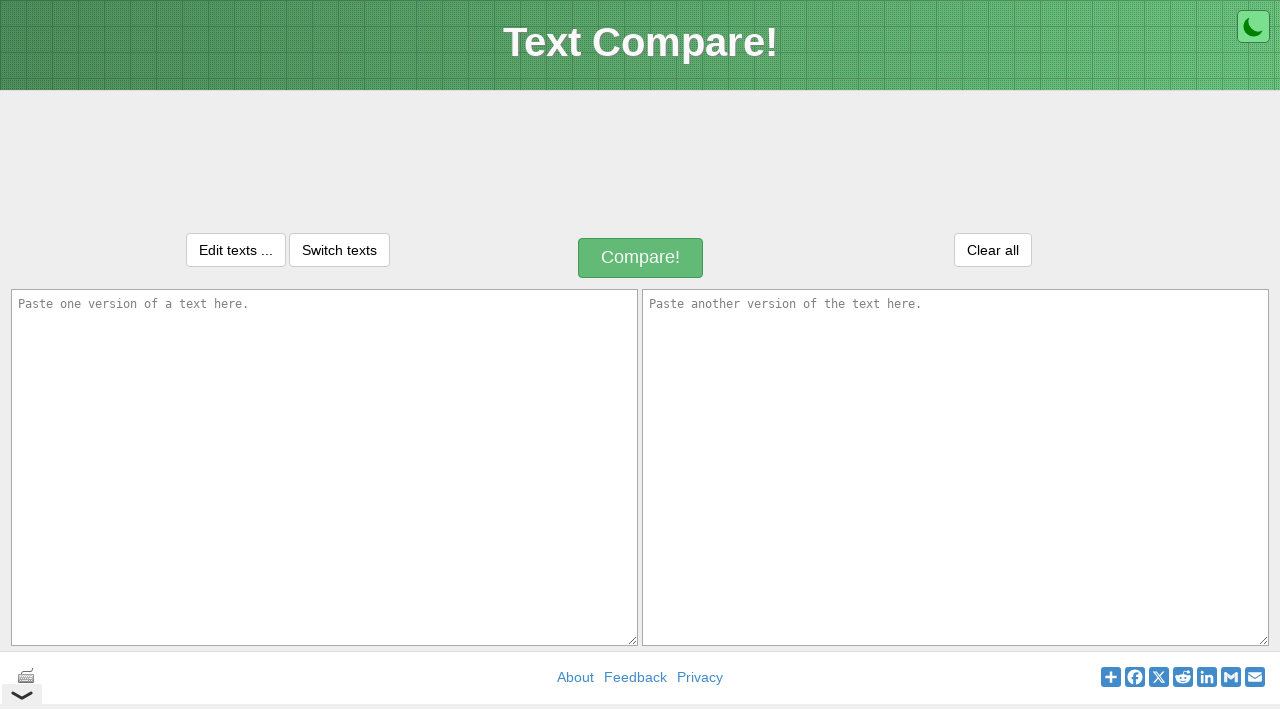

Filled first input field with 'Welcome to Action class' on #inputText1
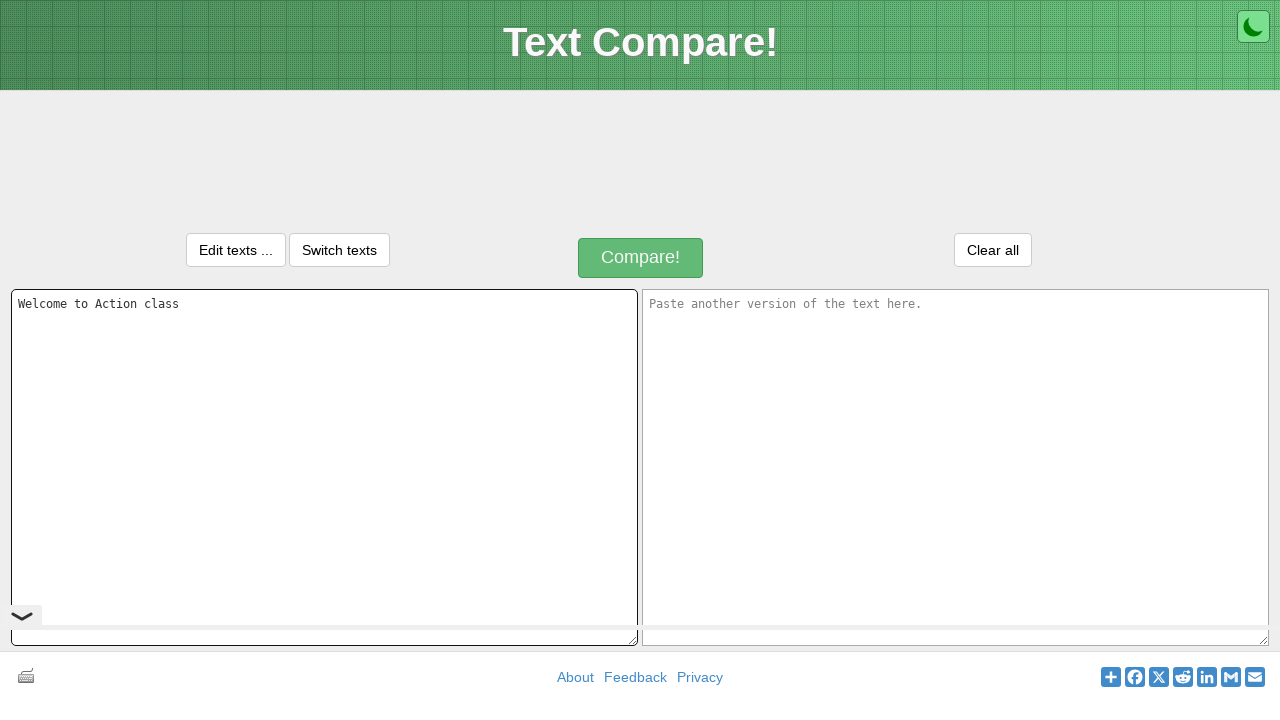

Selected all text using Ctrl+A
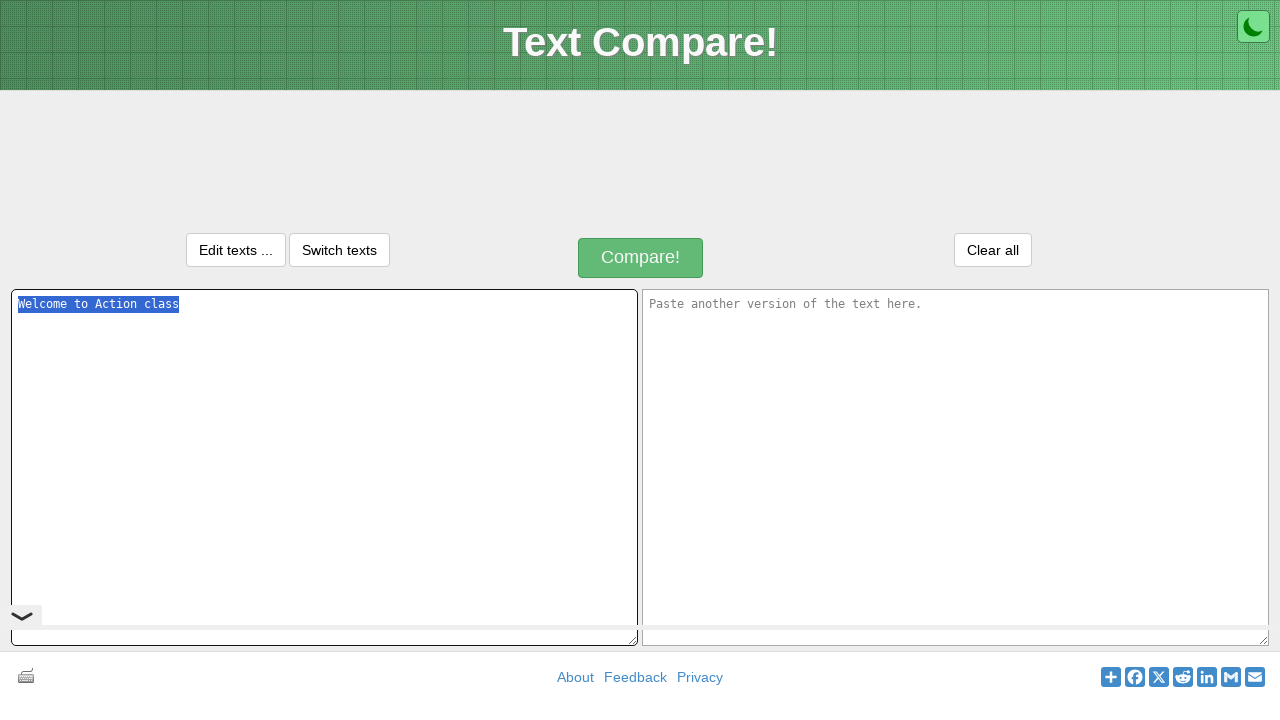

Copied selected text using Ctrl+C
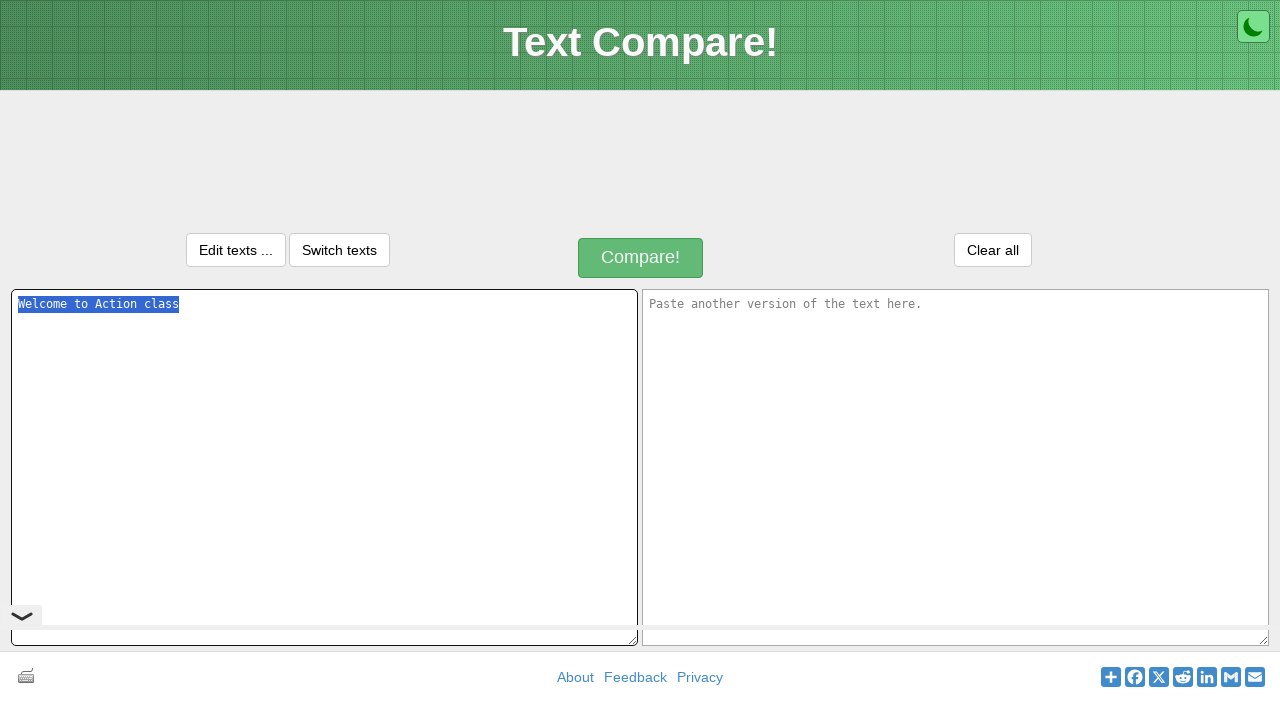

Tabbed to the next input field
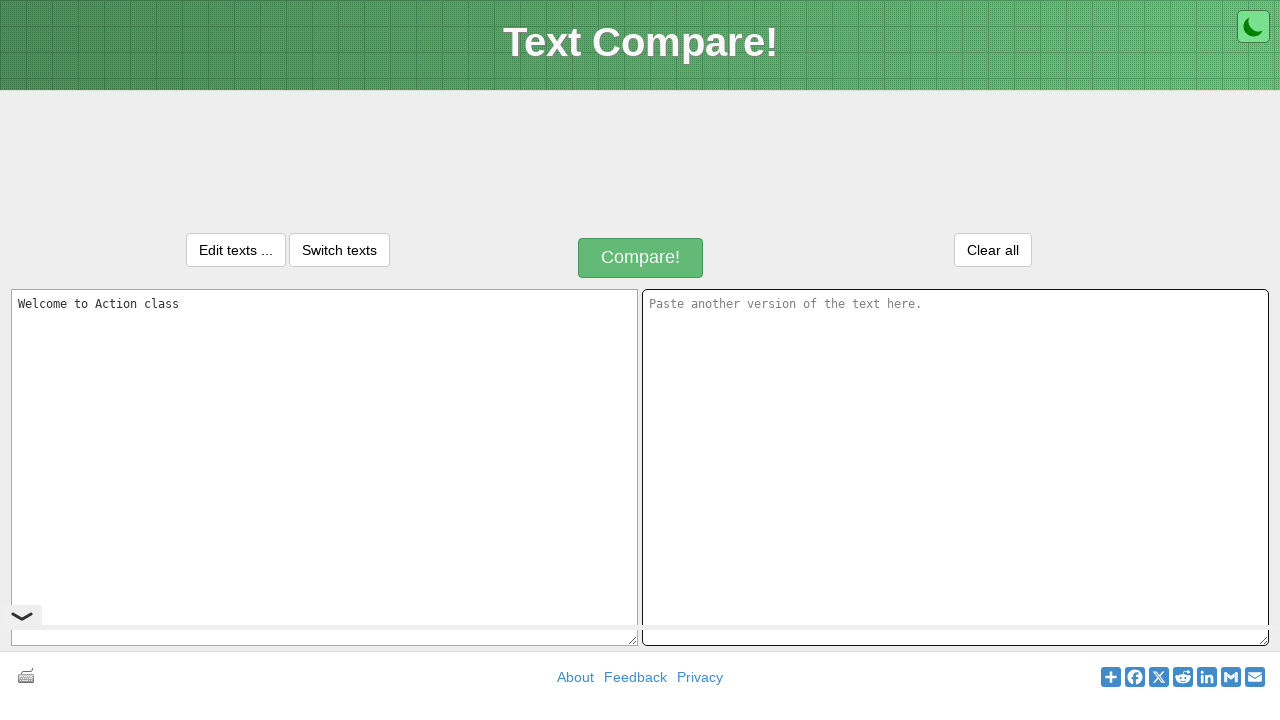

Pasted copied text using Ctrl+V into second input field
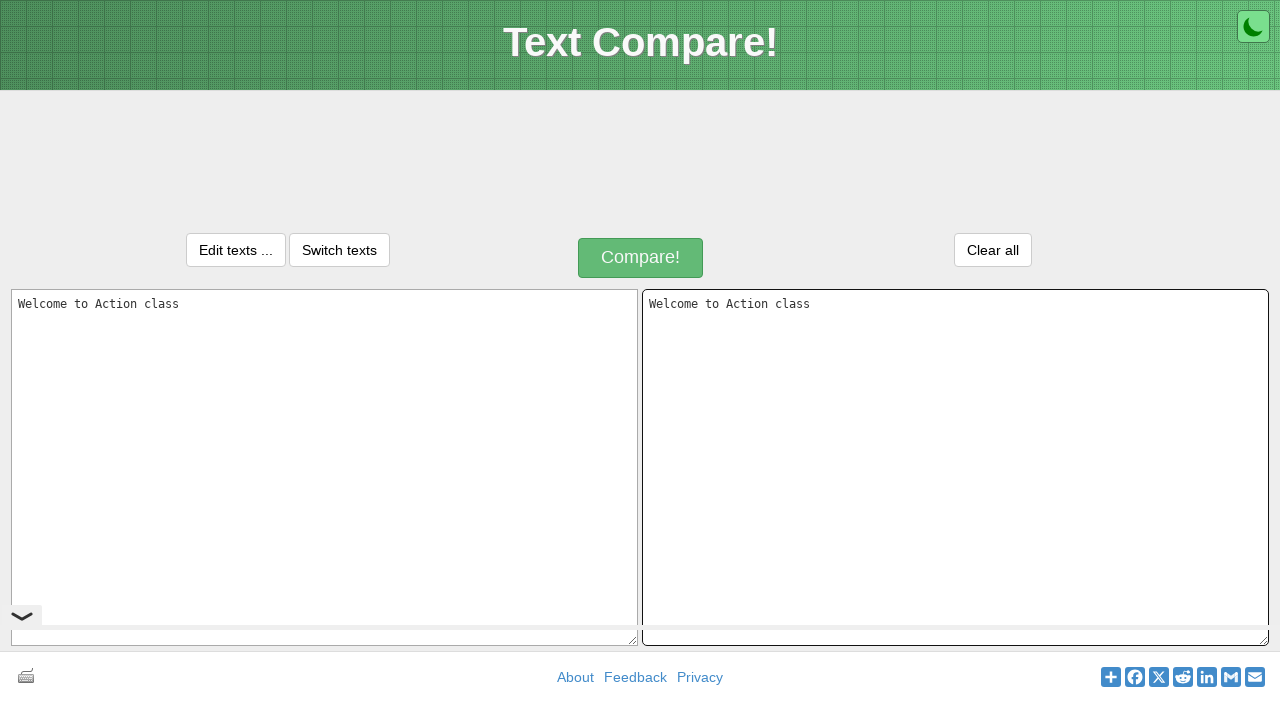

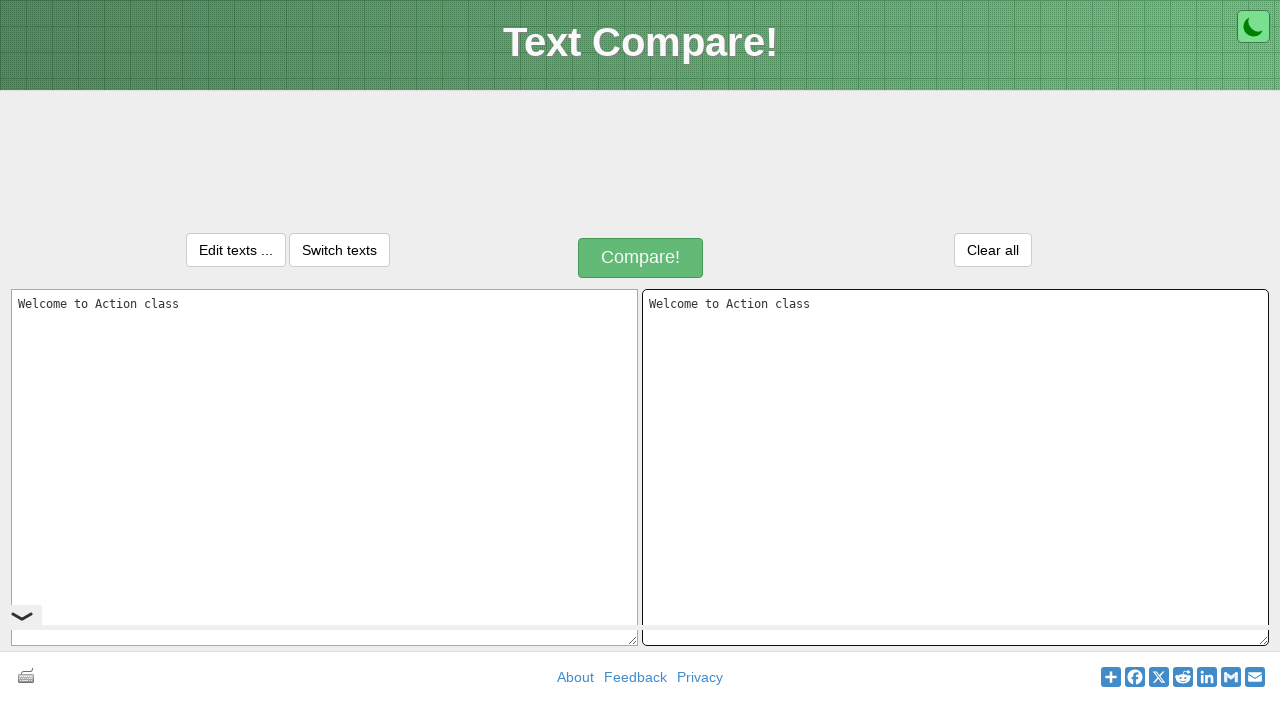